Tests feeding cats by navigating to Feed-A-Cat, entering 6 catnips, and clicking the feed button

Starting URL: https://cs1632.appspot.com/

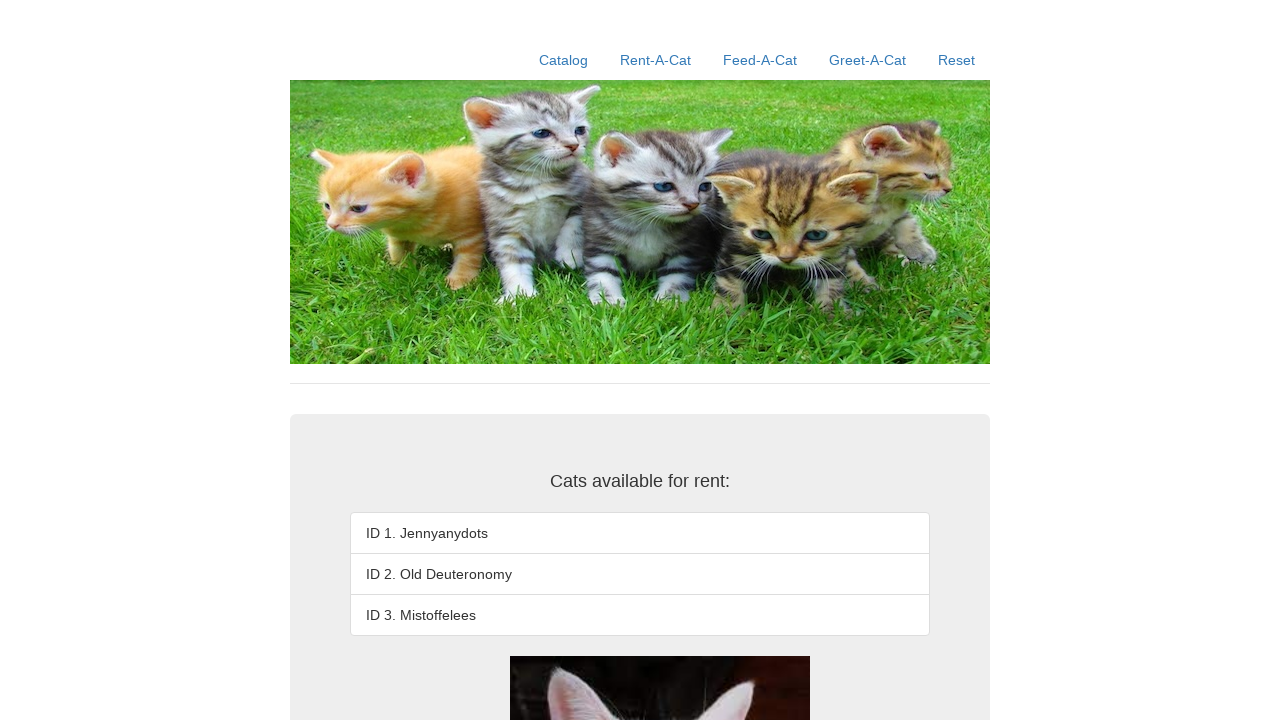

Reset state by setting cookies to false
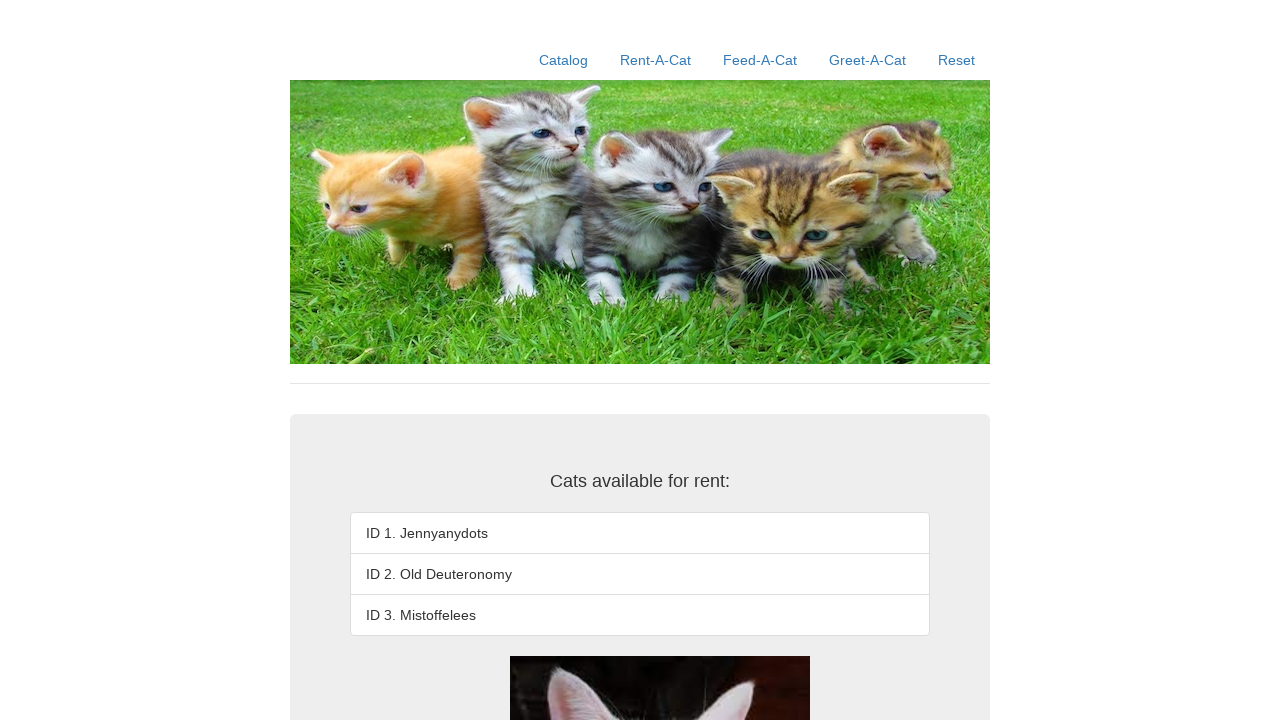

Clicked on Feed-A-Cat link at (760, 60) on a:has-text('Feed-A-Cat')
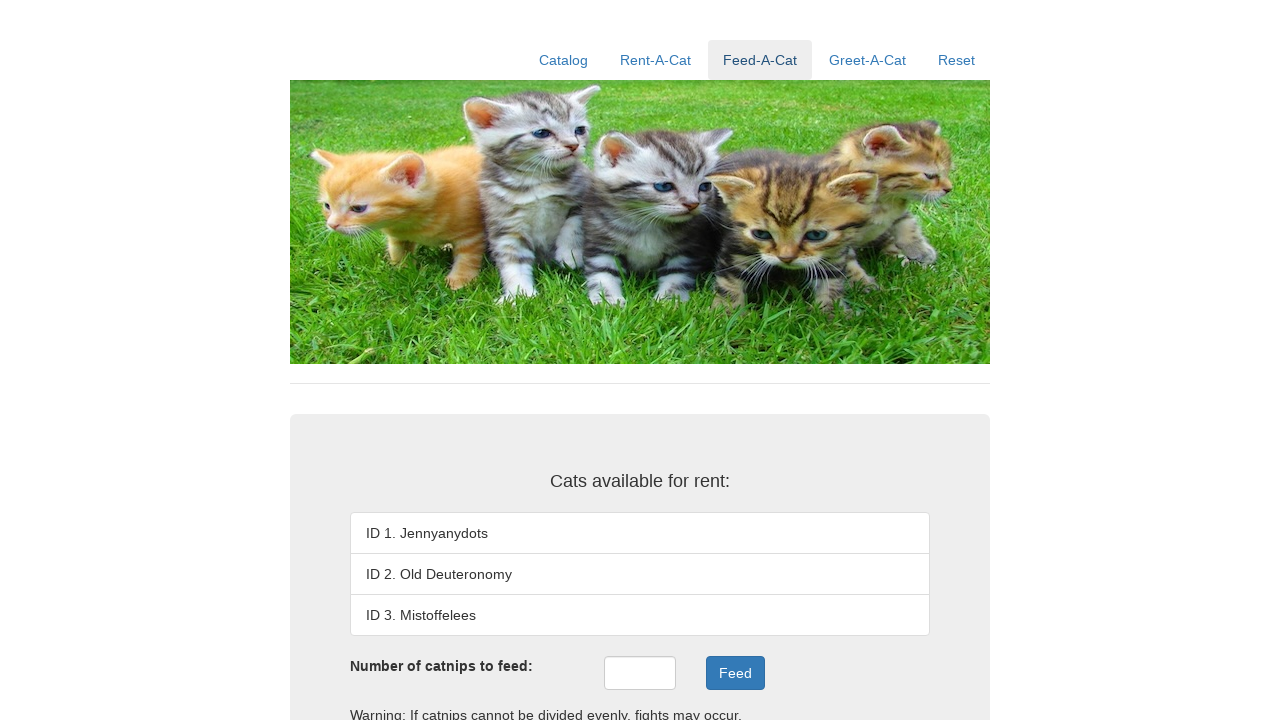

Clicked on catnips input field at (640, 673) on #catnips
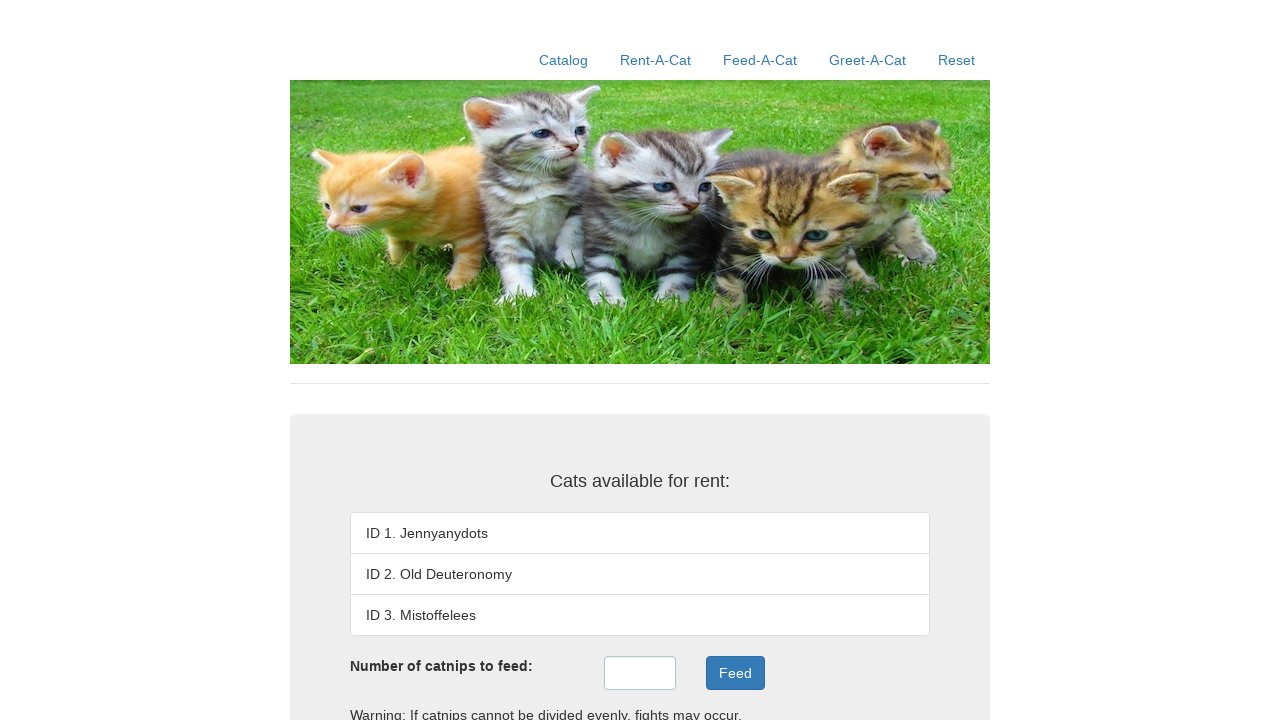

Entered 6 catnips into the input field on #catnips
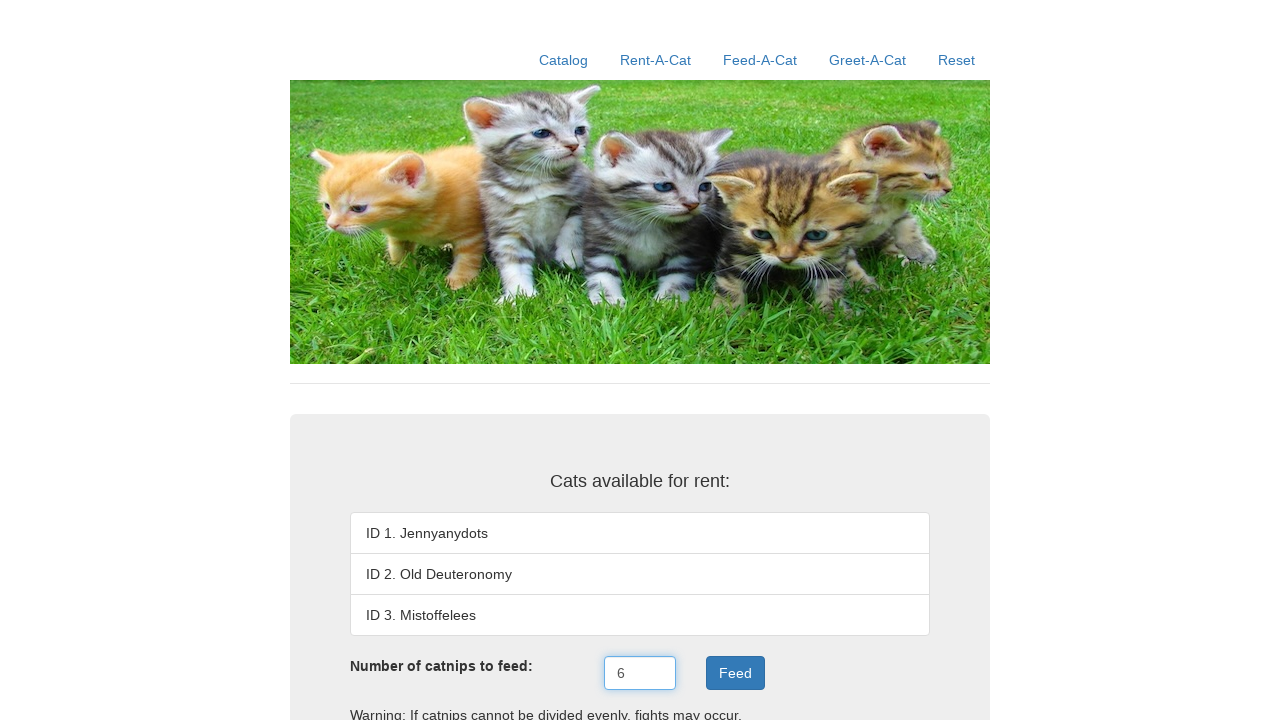

Clicked the feed button at (735, 673) on .btn
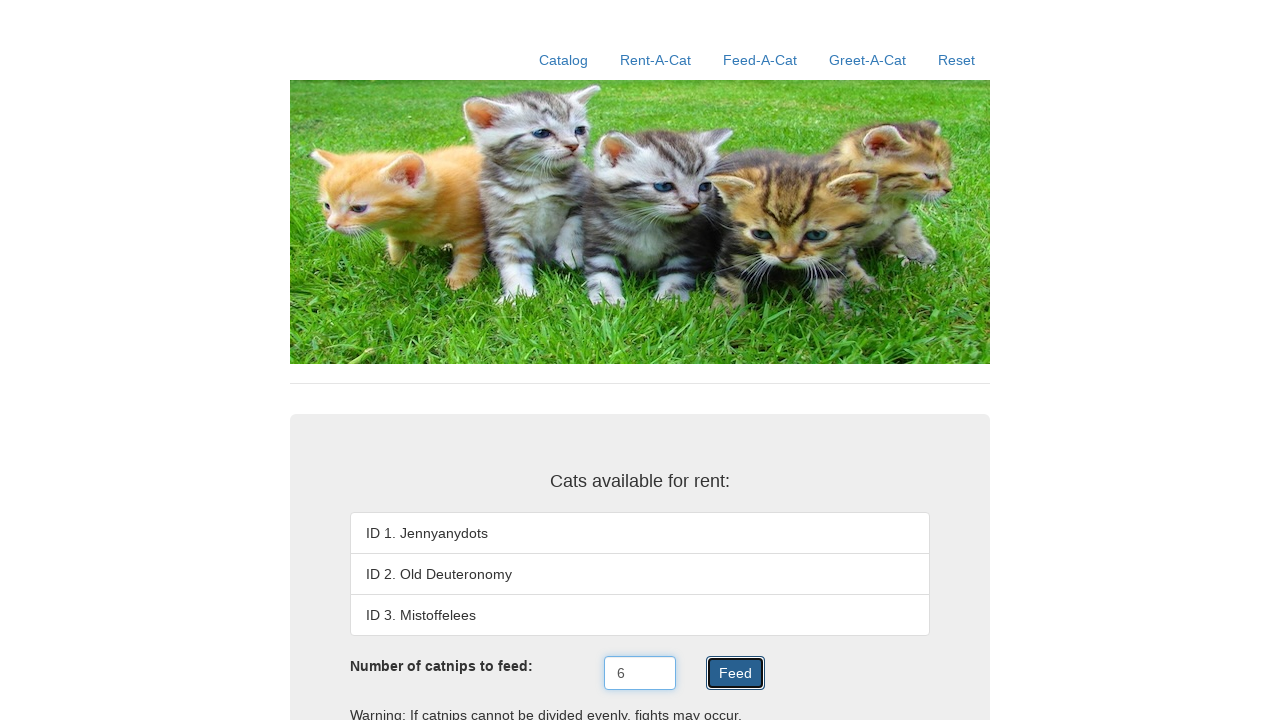

Verified result div appears after feeding
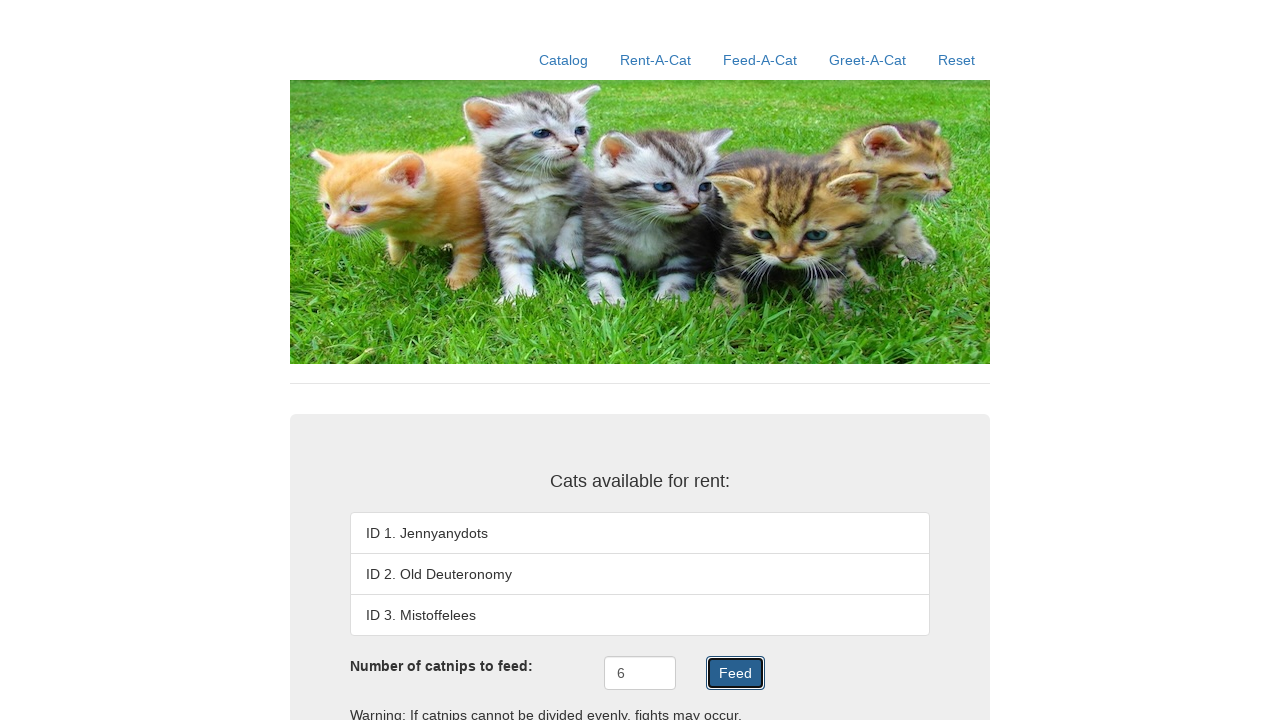

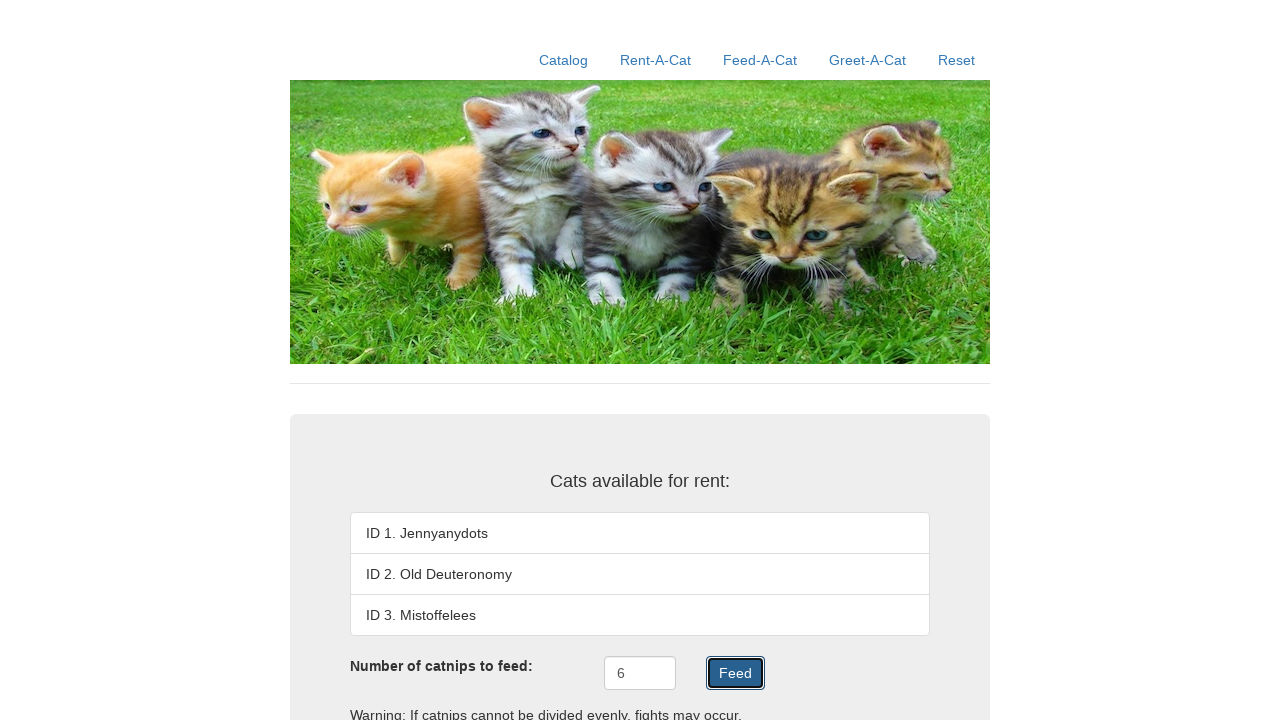